Tests back and forth navigation by clicking the A/B Testing link, verifying the page title, navigating back, and verifying the home page title

Starting URL: https://practice.cydeo.com

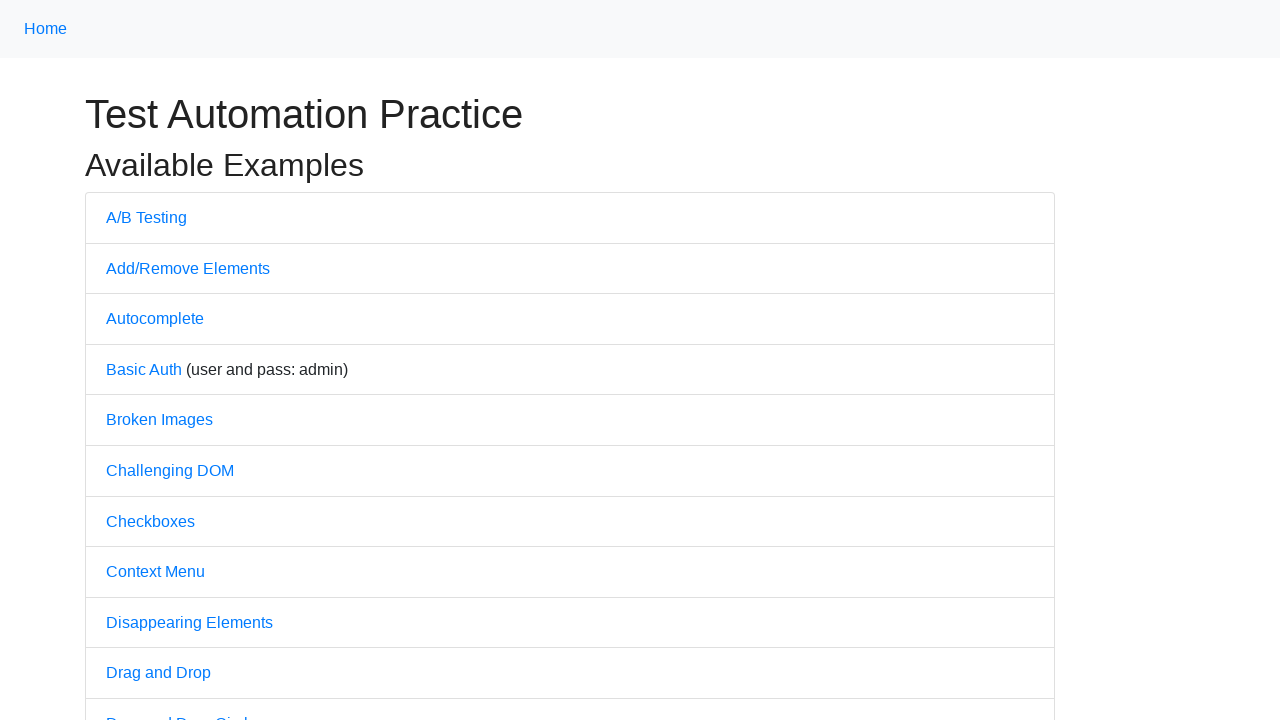

Clicked on A/B Testing link at (146, 217) on a:text('A/B Testing')
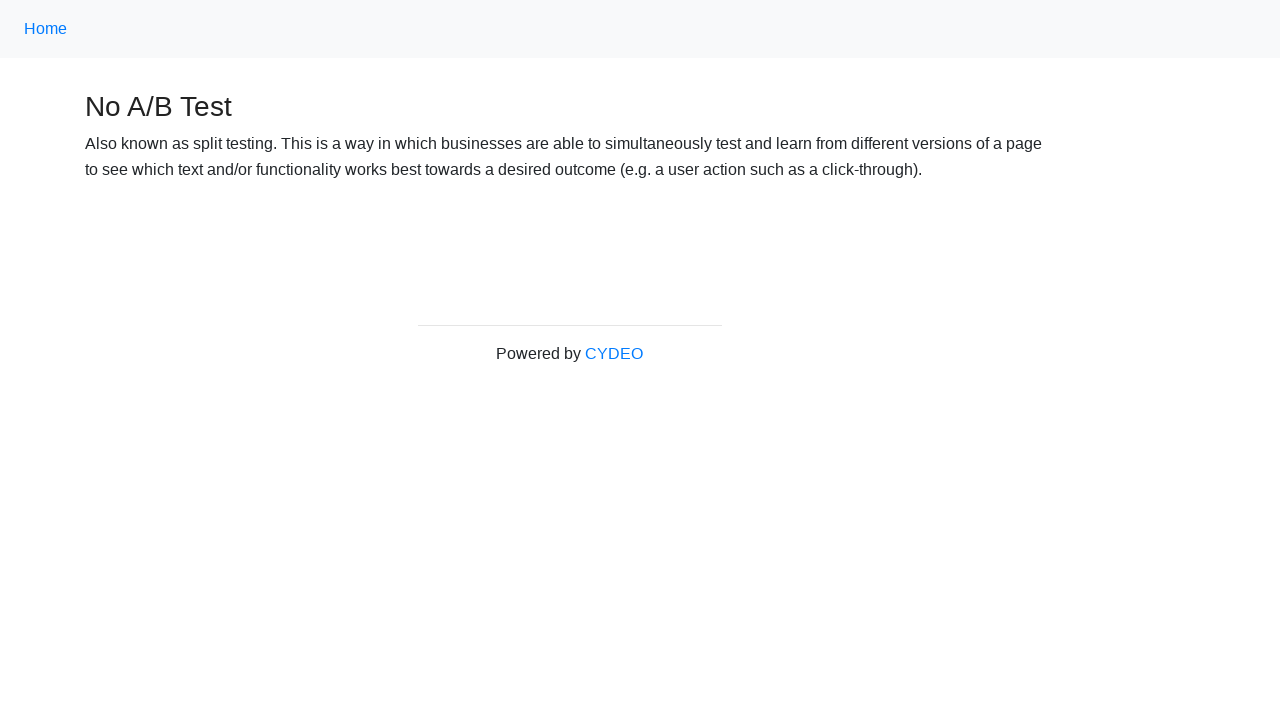

Page load completed after navigating to A/B Testing
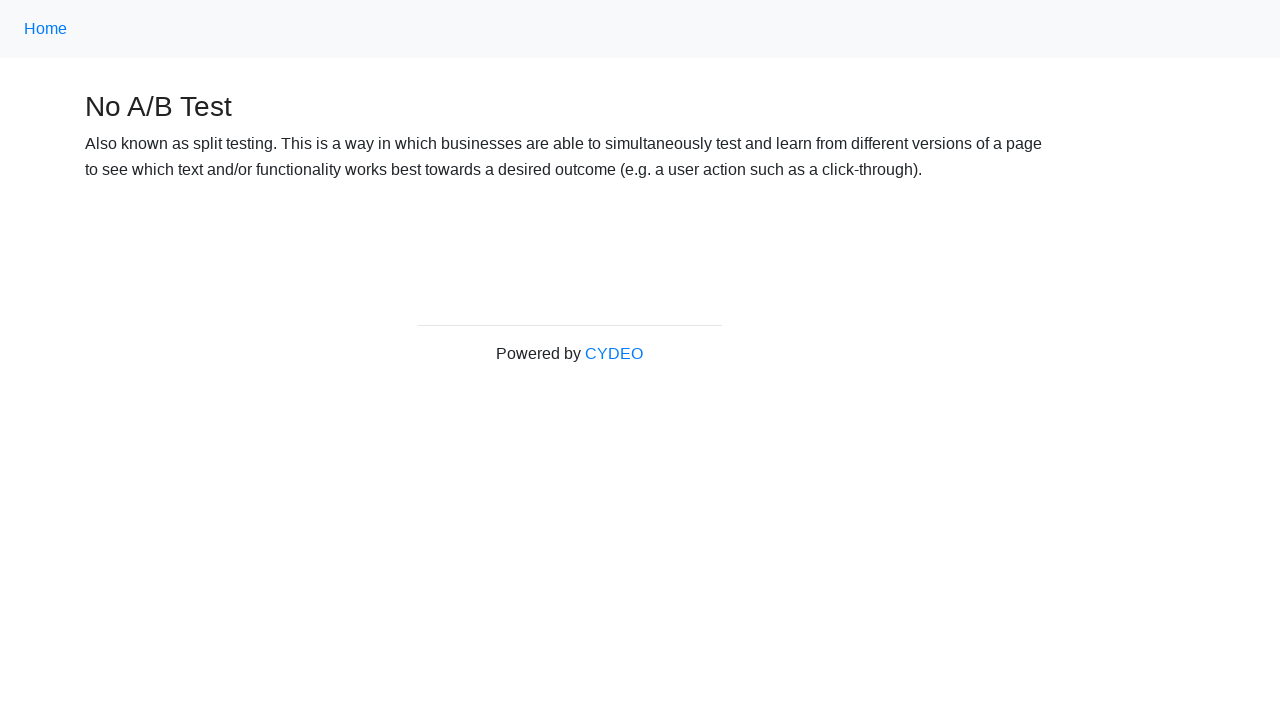

Verified A/B Testing page title contains 'A/B': No A/B Test
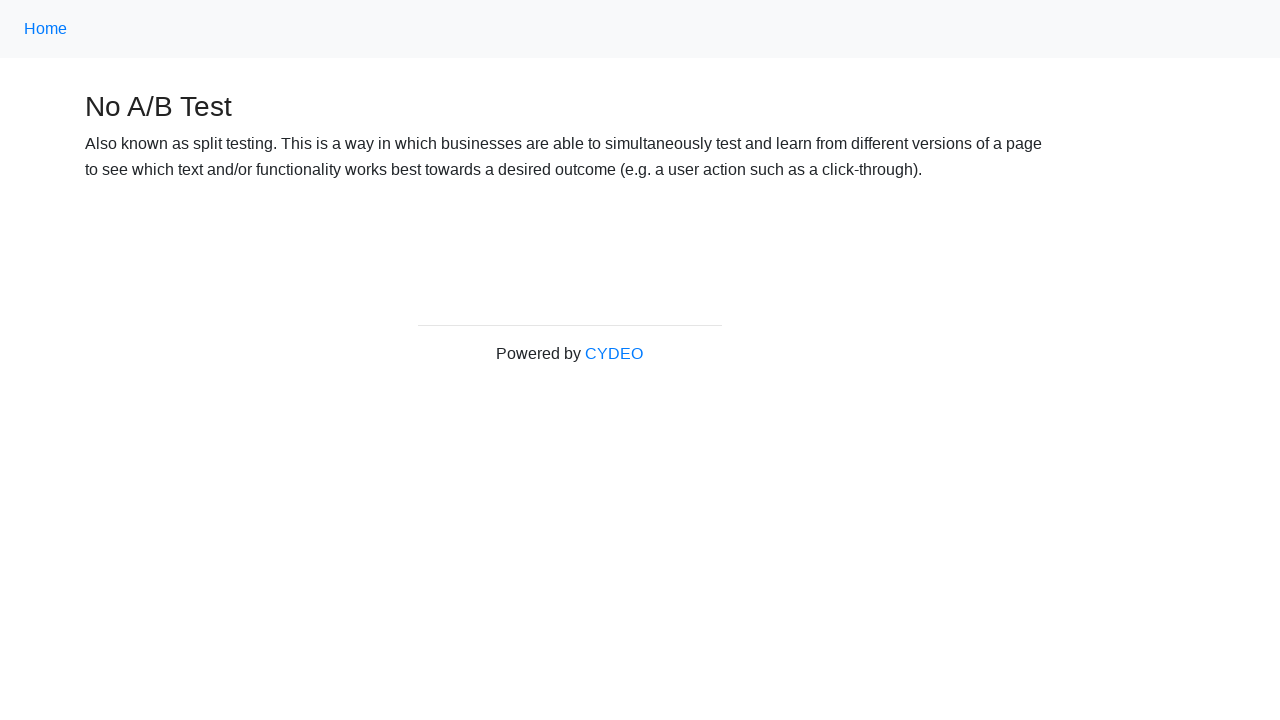

Navigated back to previous page
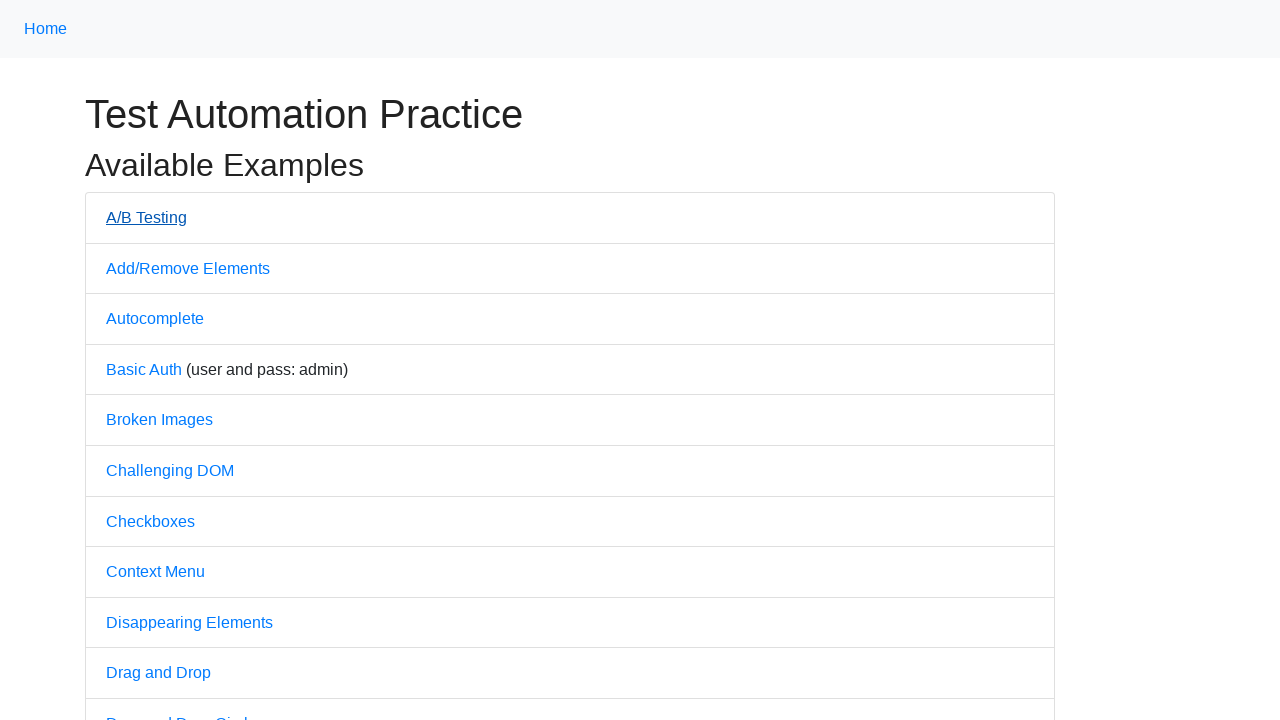

Page load completed after navigating back
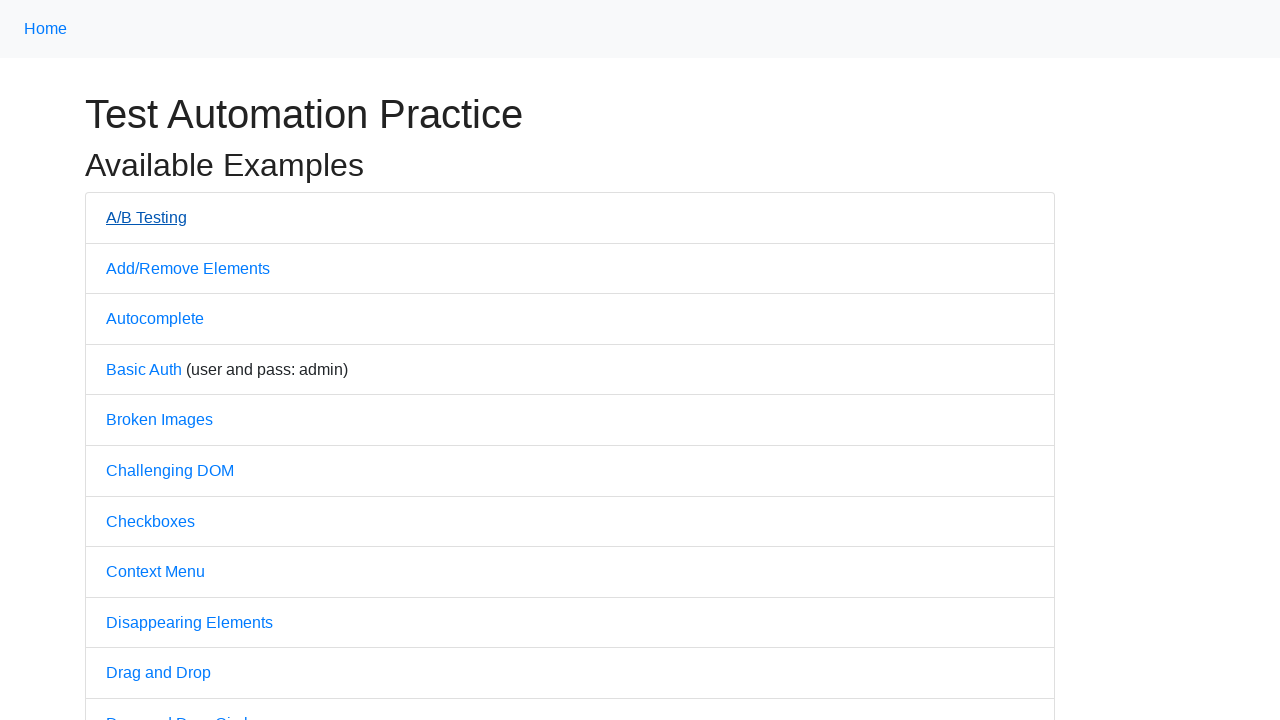

Verified home page title is 'Practice': Practice
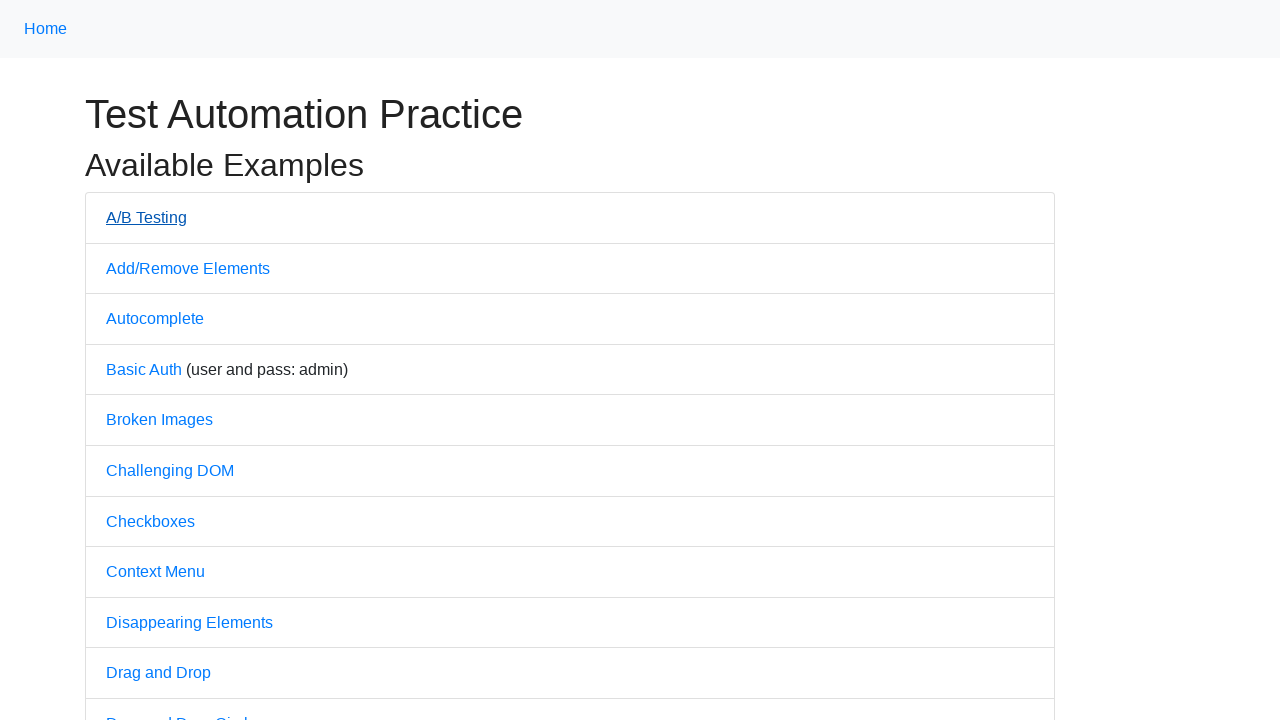

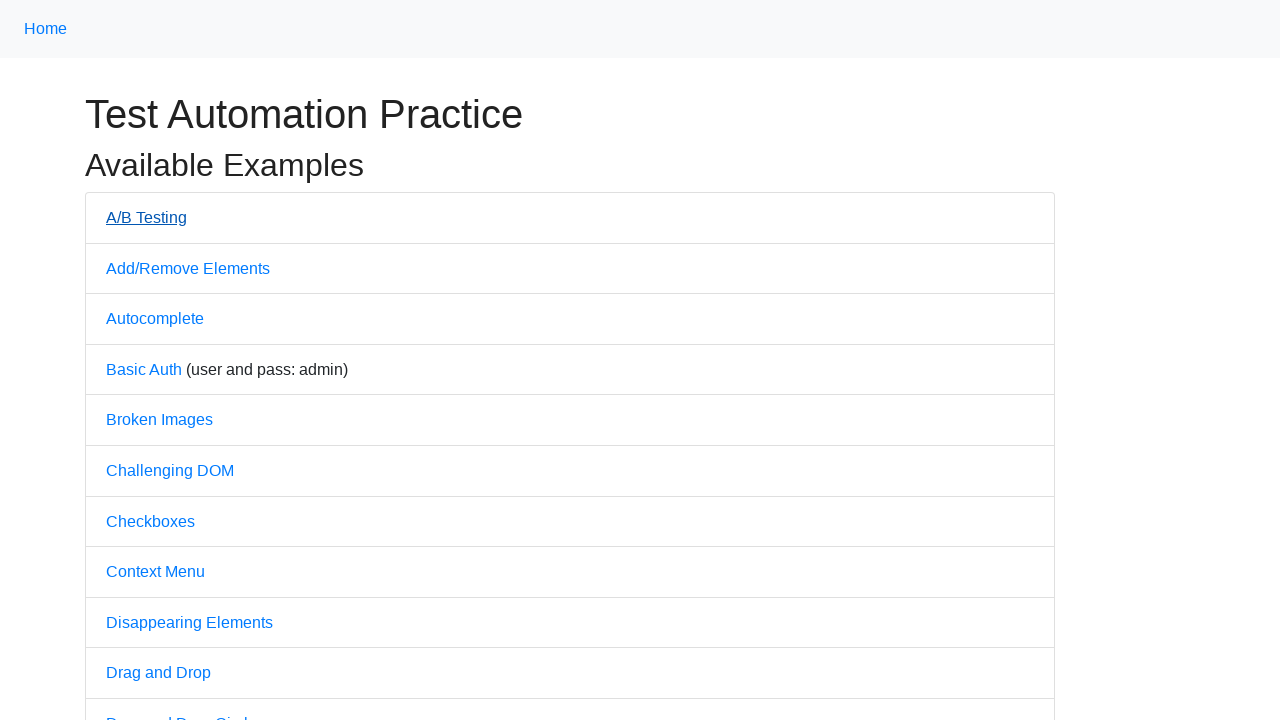